Tests handling concurrent page opening events by clicking a button that opens multiple pages simultaneously

Starting URL: https://leafground.com/window.xhtml

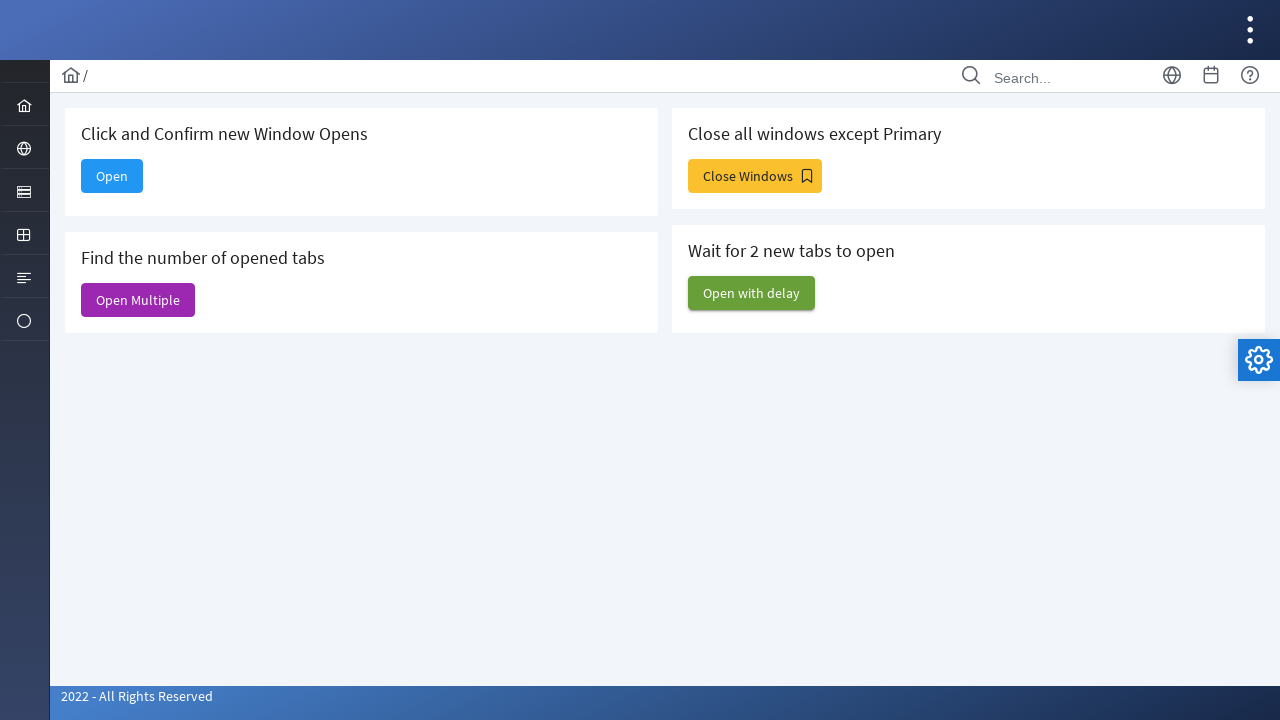

Clicked 'Open Multiple' button to trigger concurrent page opening at (138, 300) on internal:text="Open Multiple"s
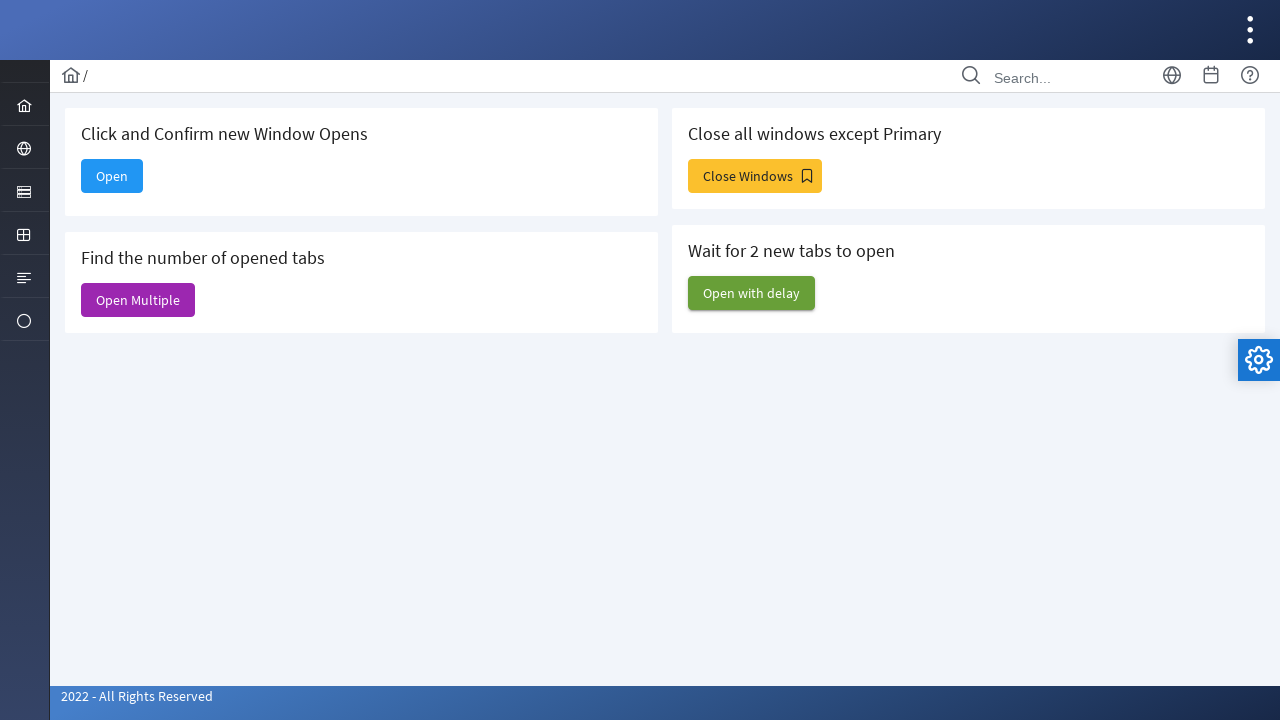

Waited 2 seconds for multiple pages to open concurrently
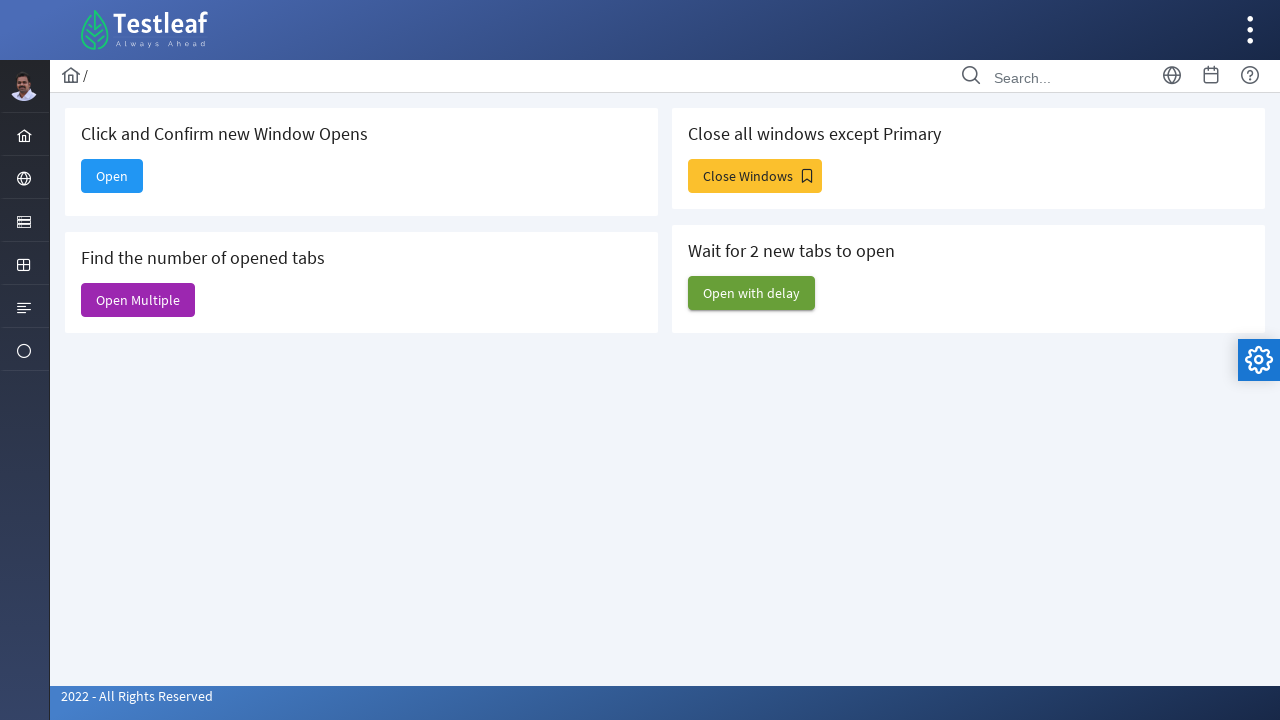

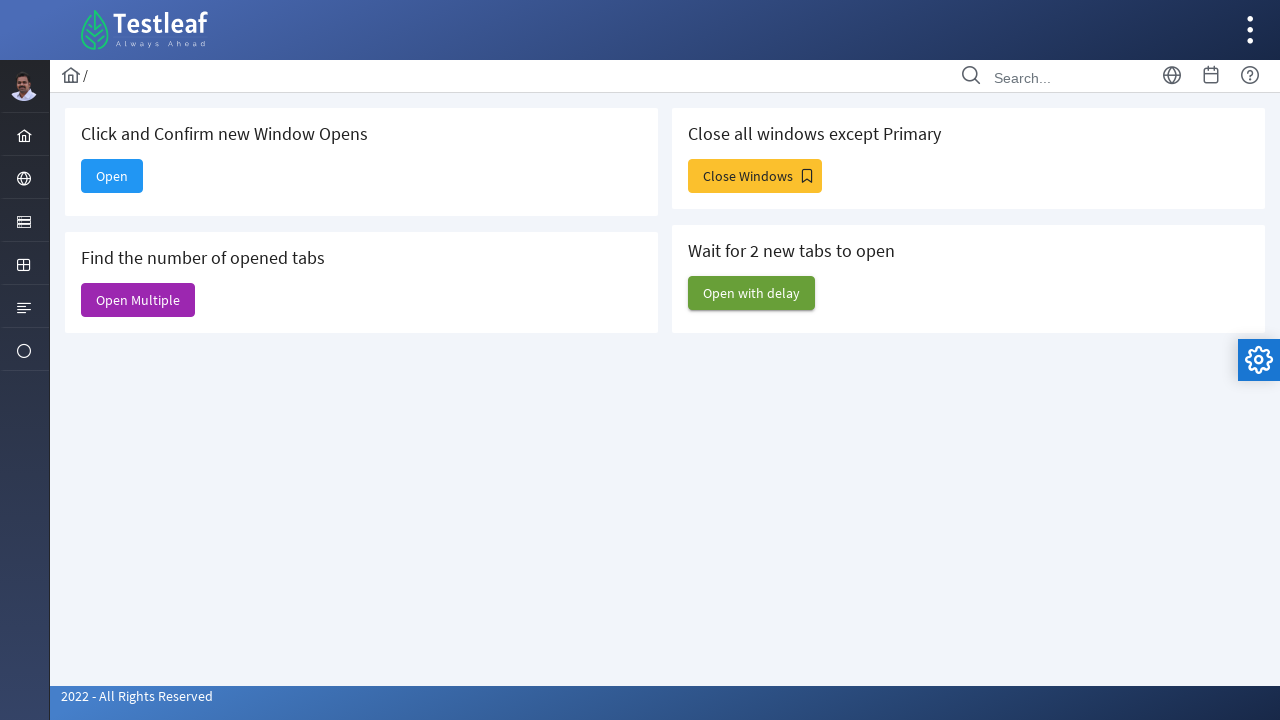